Tests adding specific grocery items (Cucumber, Brocolli, Beetroot) to a shopping cart by searching through the product list and clicking "Add to cart" for matching items.

Starting URL: https://rahulshettyacademy.com/seleniumPractise/

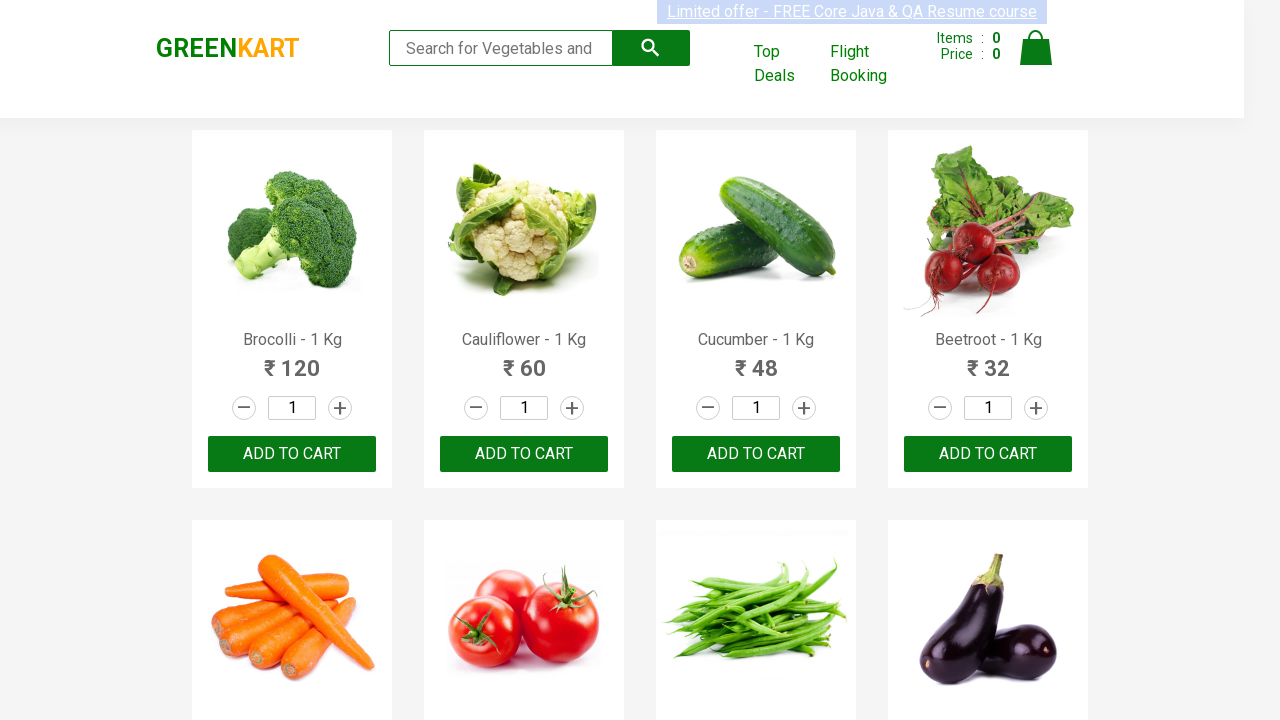

Navigated to Rahul Shetty Academy Selenium Practice page
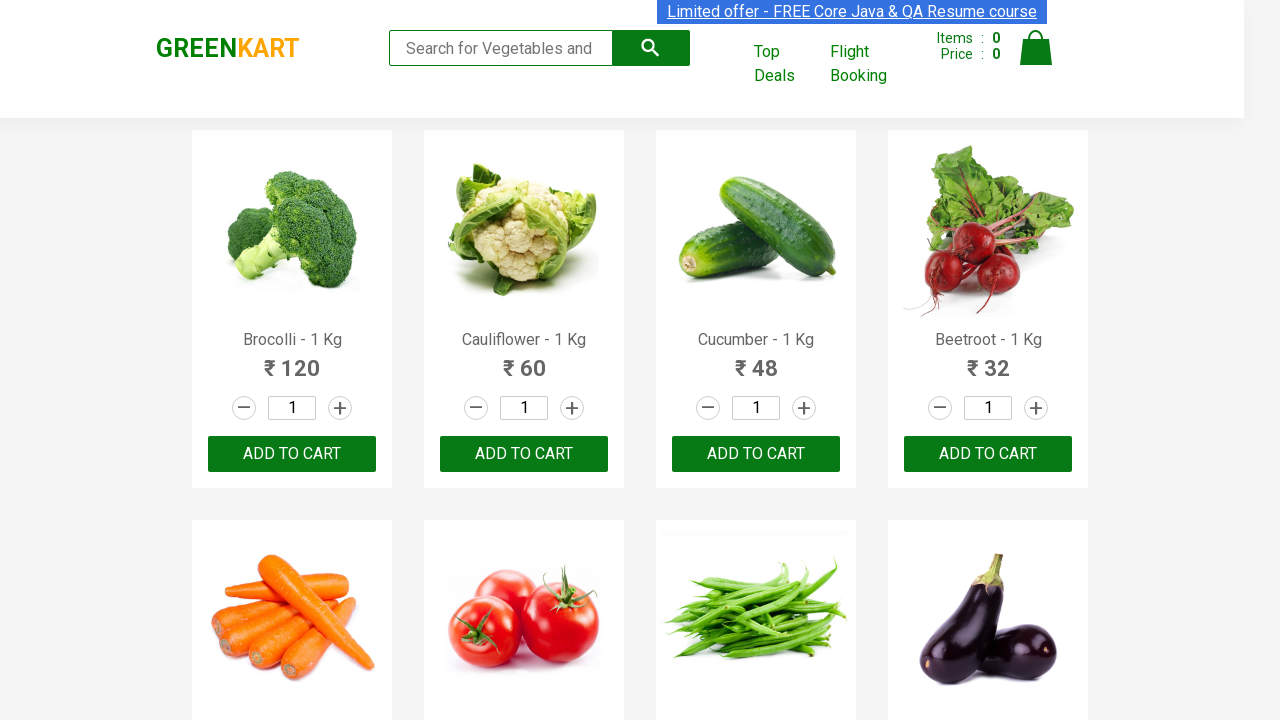

Product list loaded - product names are visible
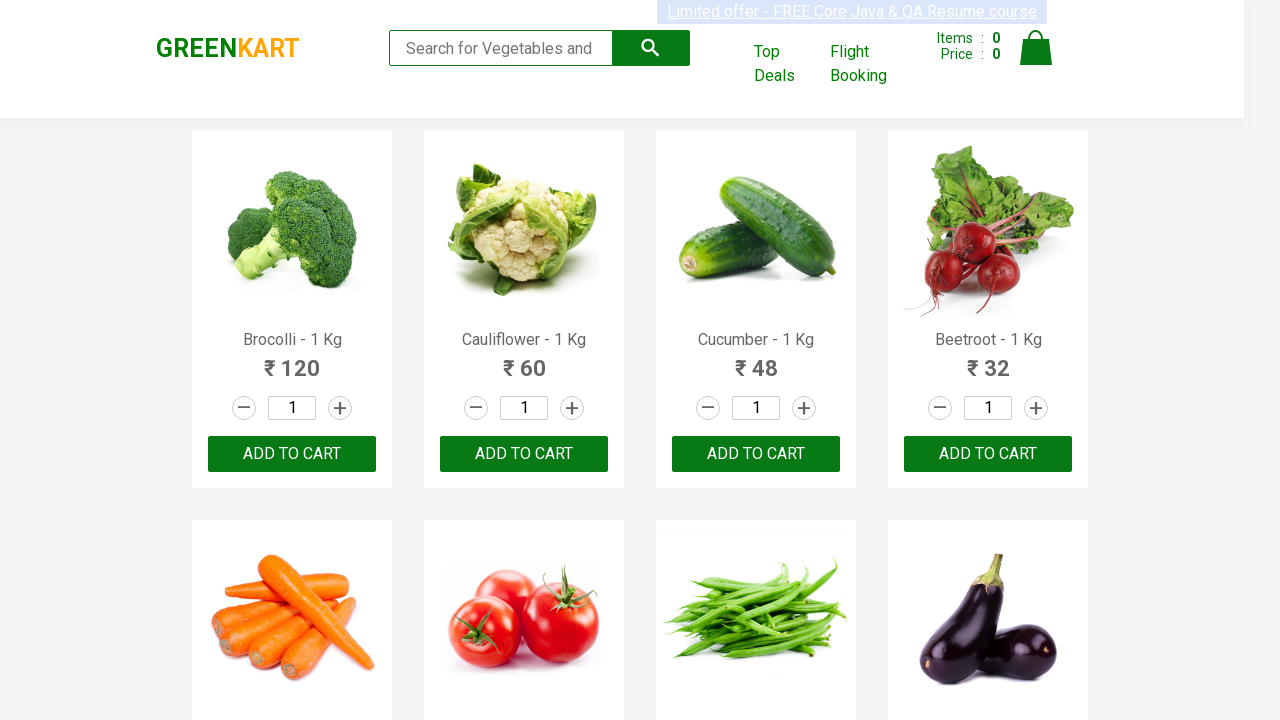

Clicked 'Add to cart' button for Brocolli at (292, 454) on xpath=//div[@class='product-action']/button >> nth=0
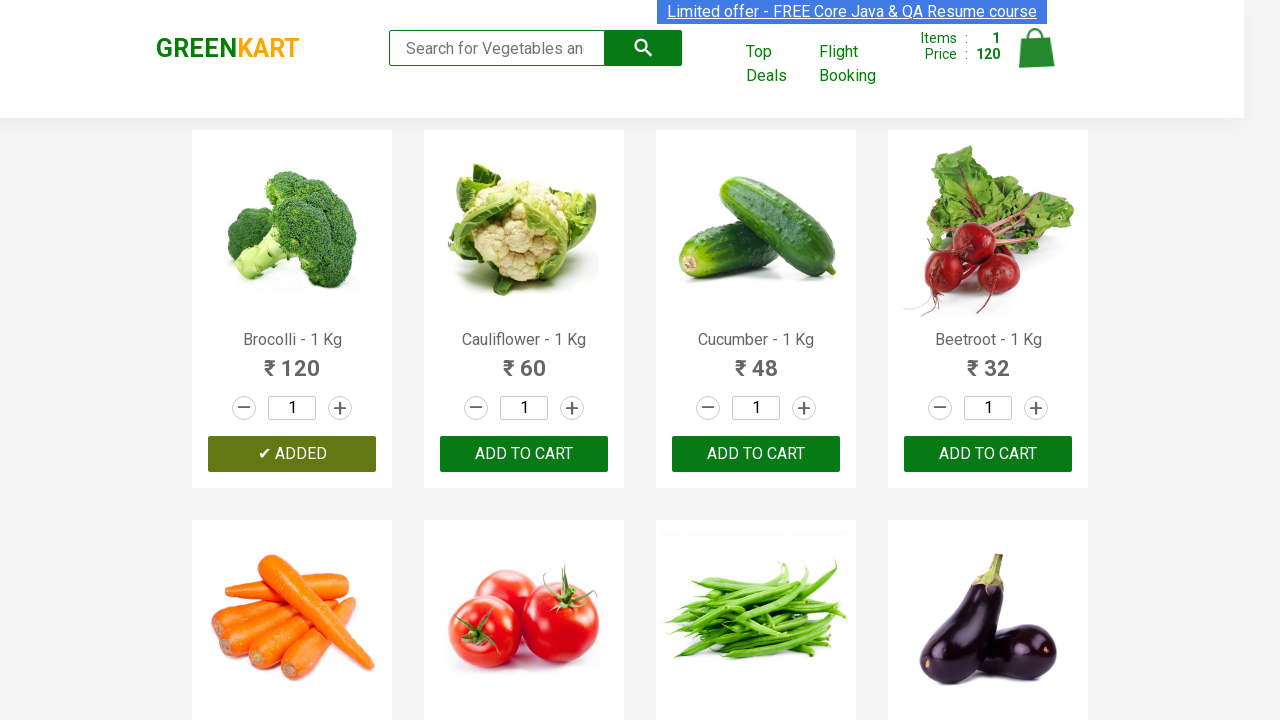

Clicked 'Add to cart' button for Cucumber at (756, 454) on xpath=//div[@class='product-action']/button >> nth=2
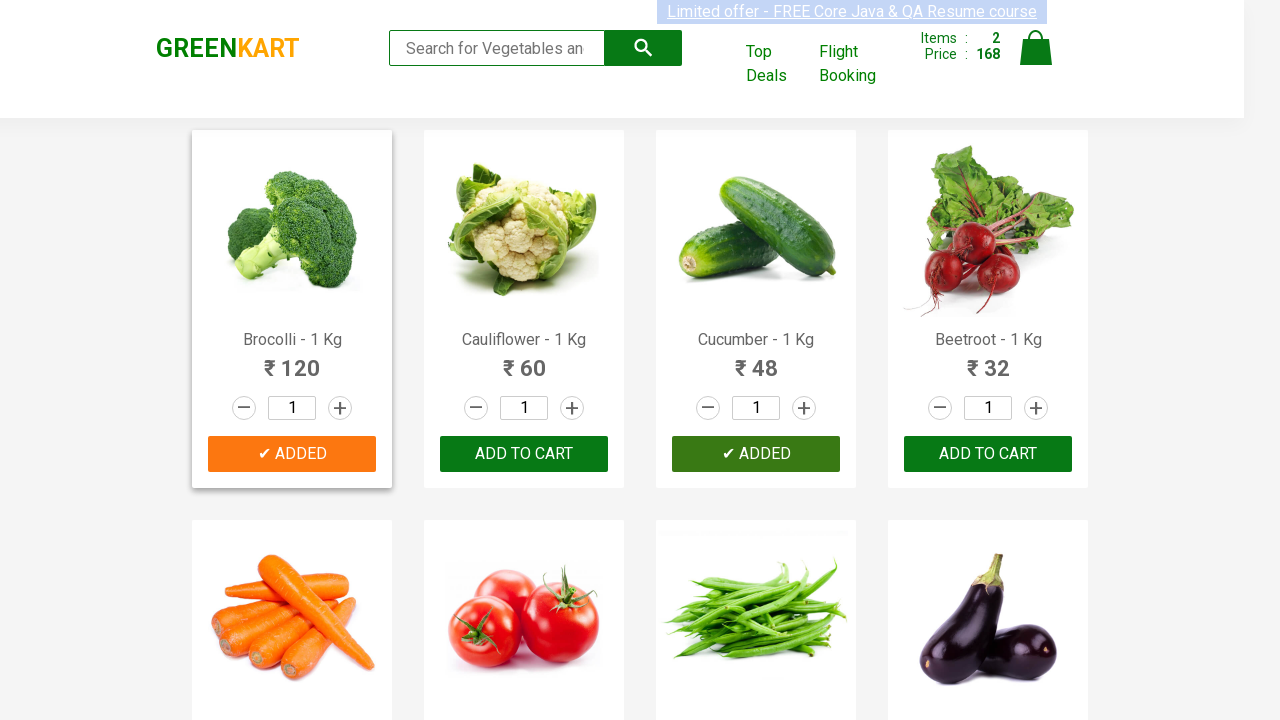

Clicked 'Add to cart' button for Beetroot at (988, 454) on xpath=//div[@class='product-action']/button >> nth=3
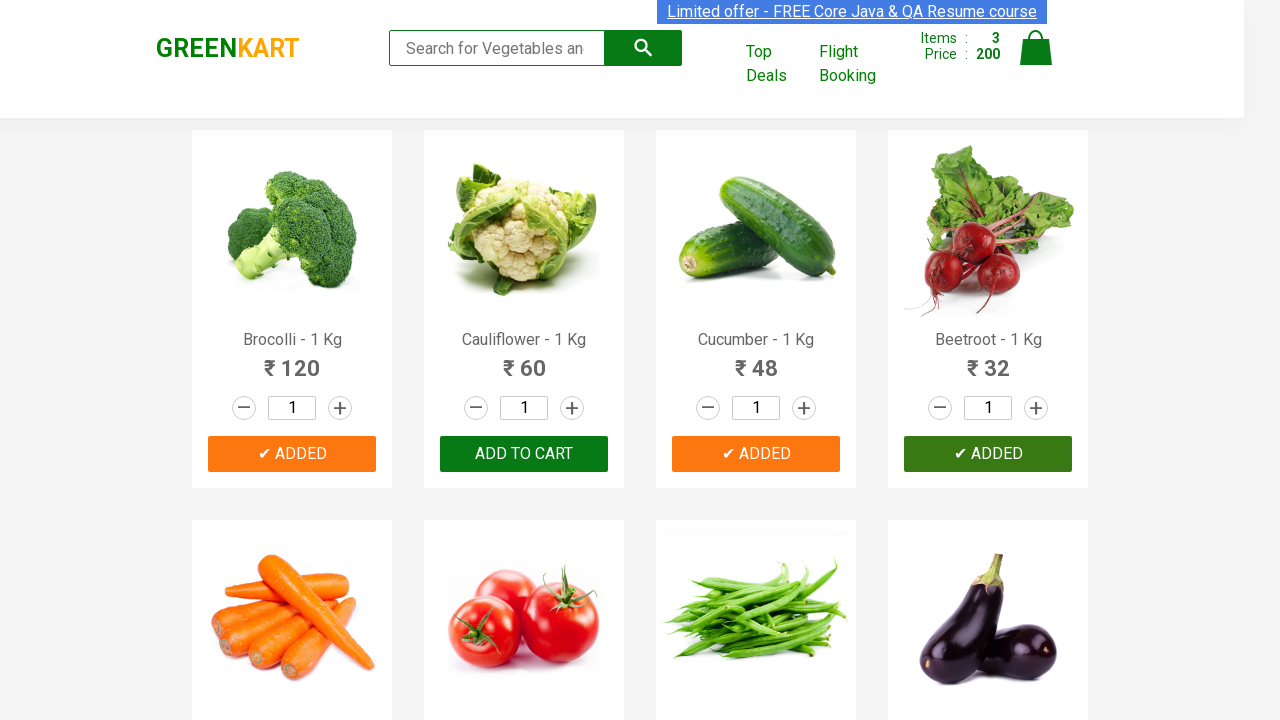

Waited 1 second for items to be added to cart
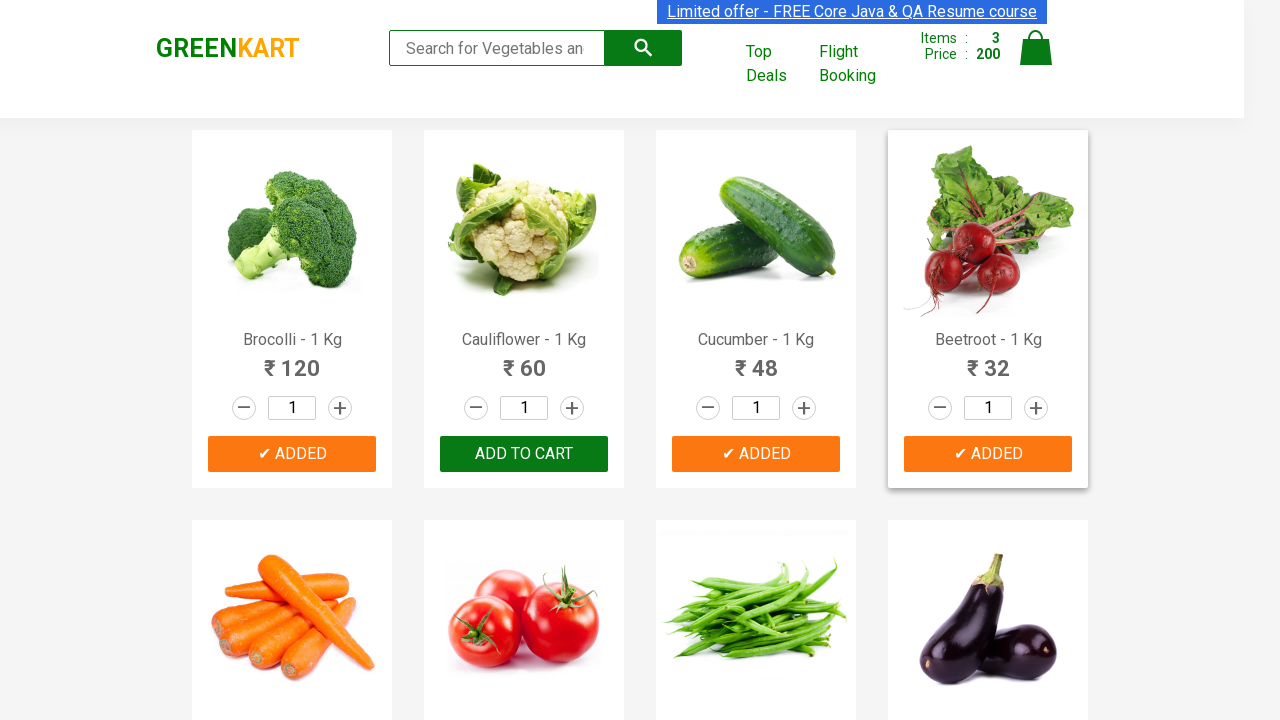

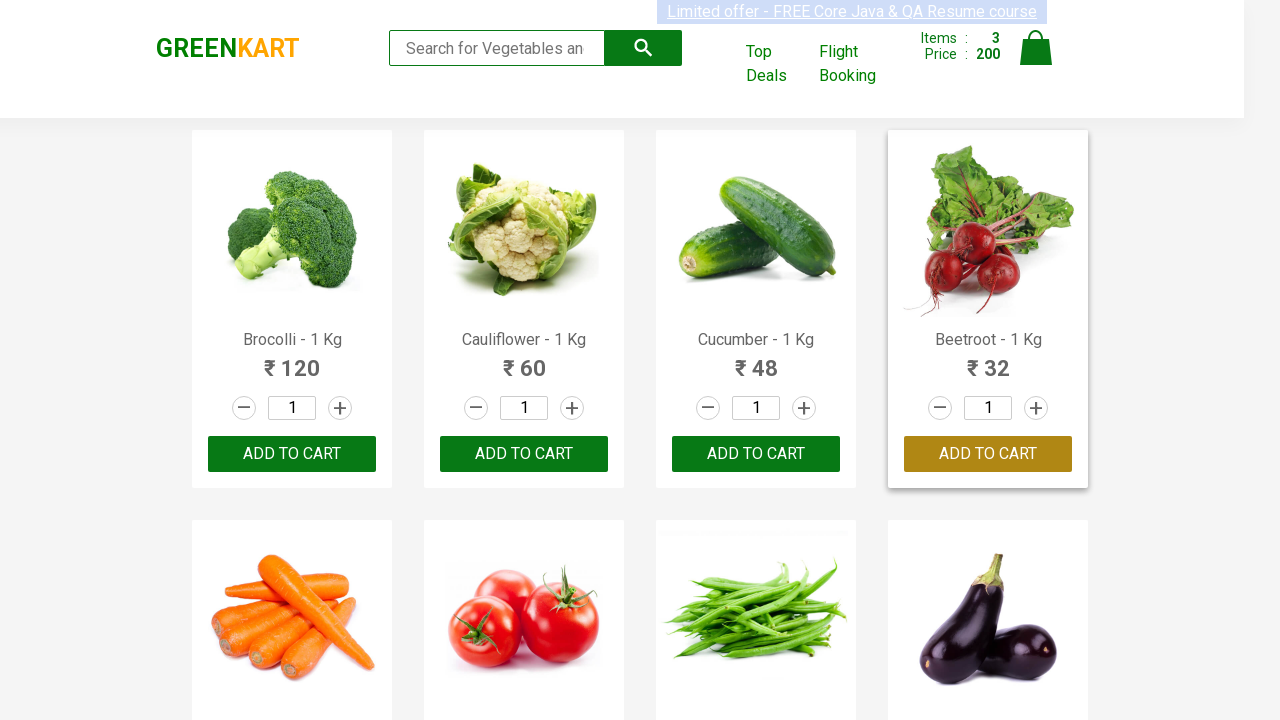